Solves a math problem by reading two numbers from the page, calculating their sum, and selecting the result from a dropdown menu

Starting URL: https://suninjuly.github.io/selects1.html

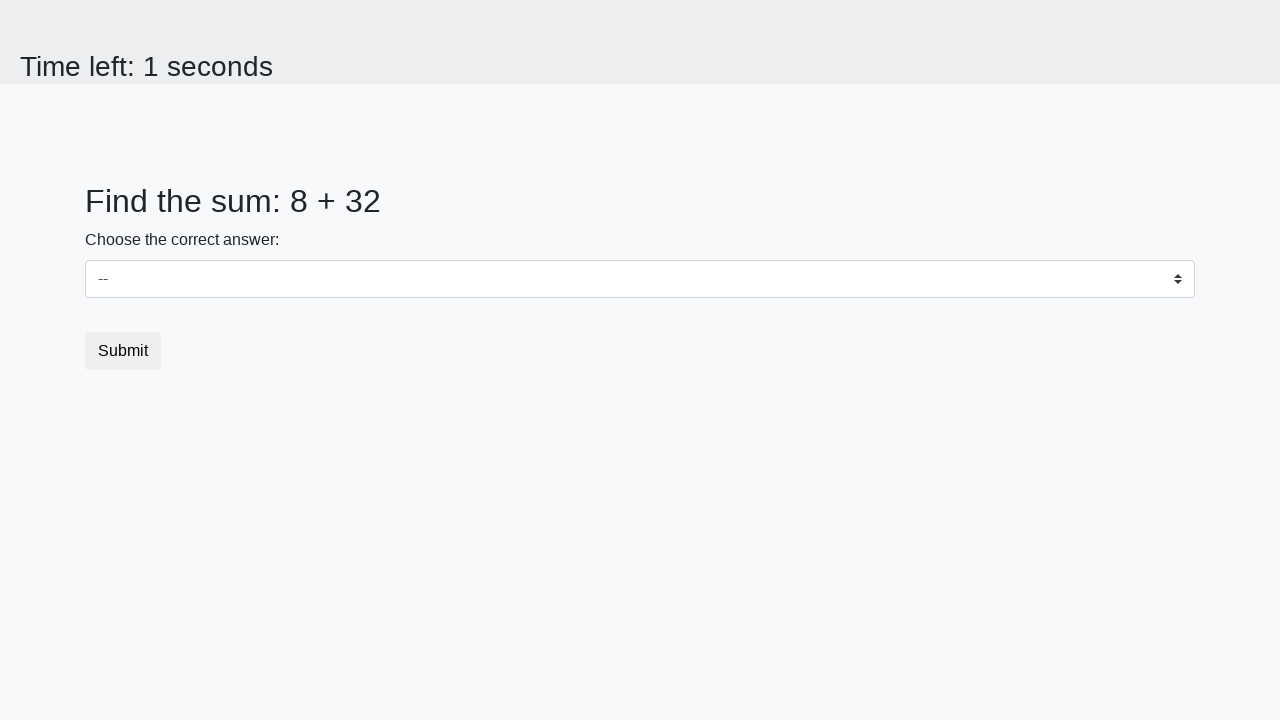

Retrieved first number from #num1 element
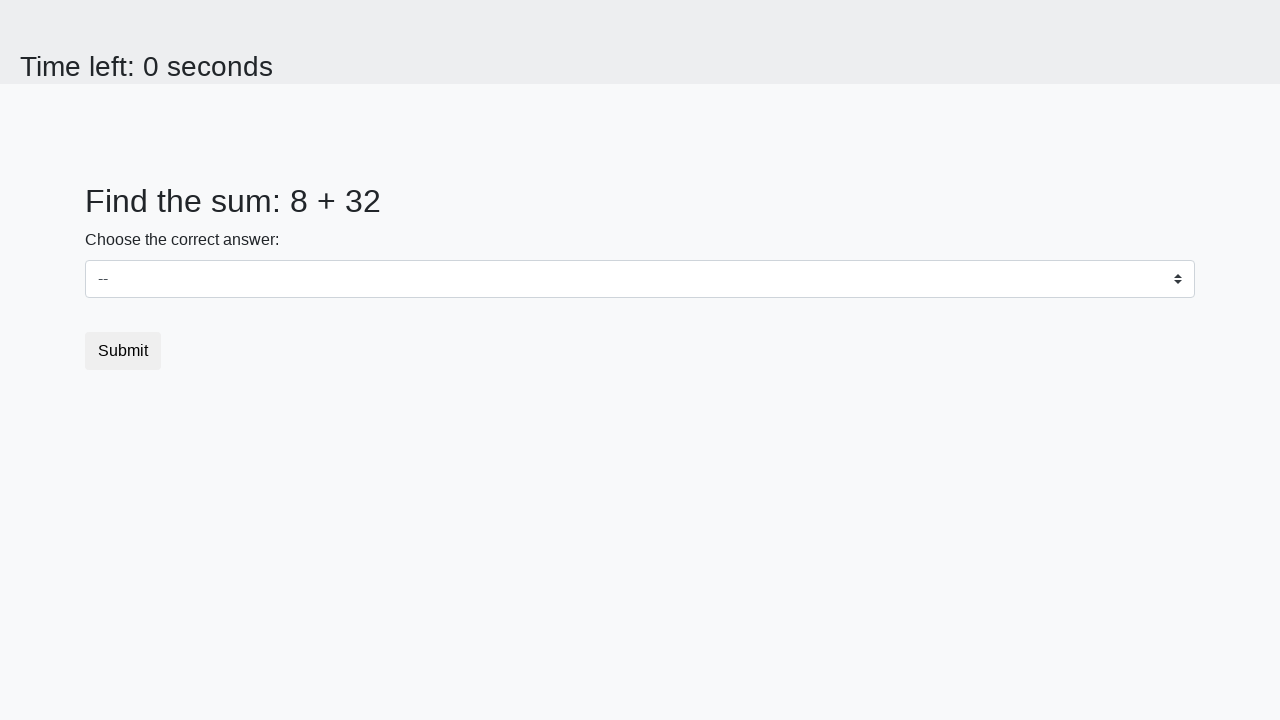

Retrieved second number from #num2 element
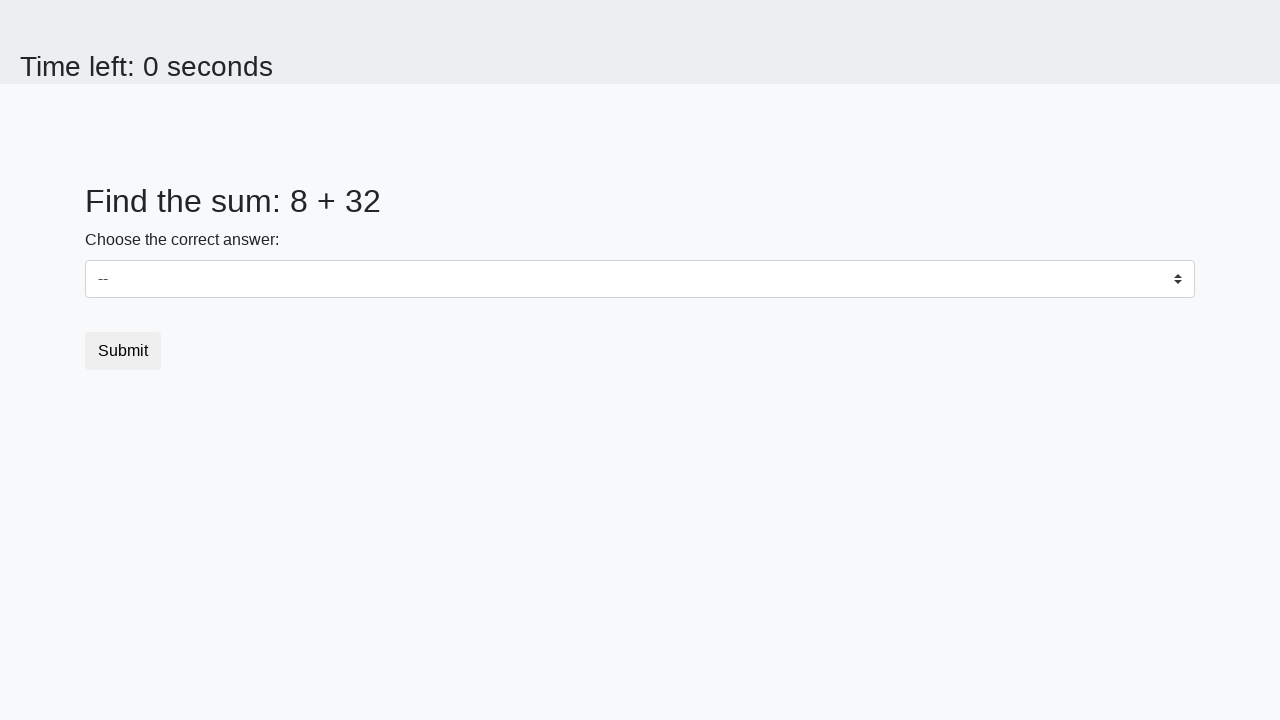

Calculated sum of 8 + 32 = 40
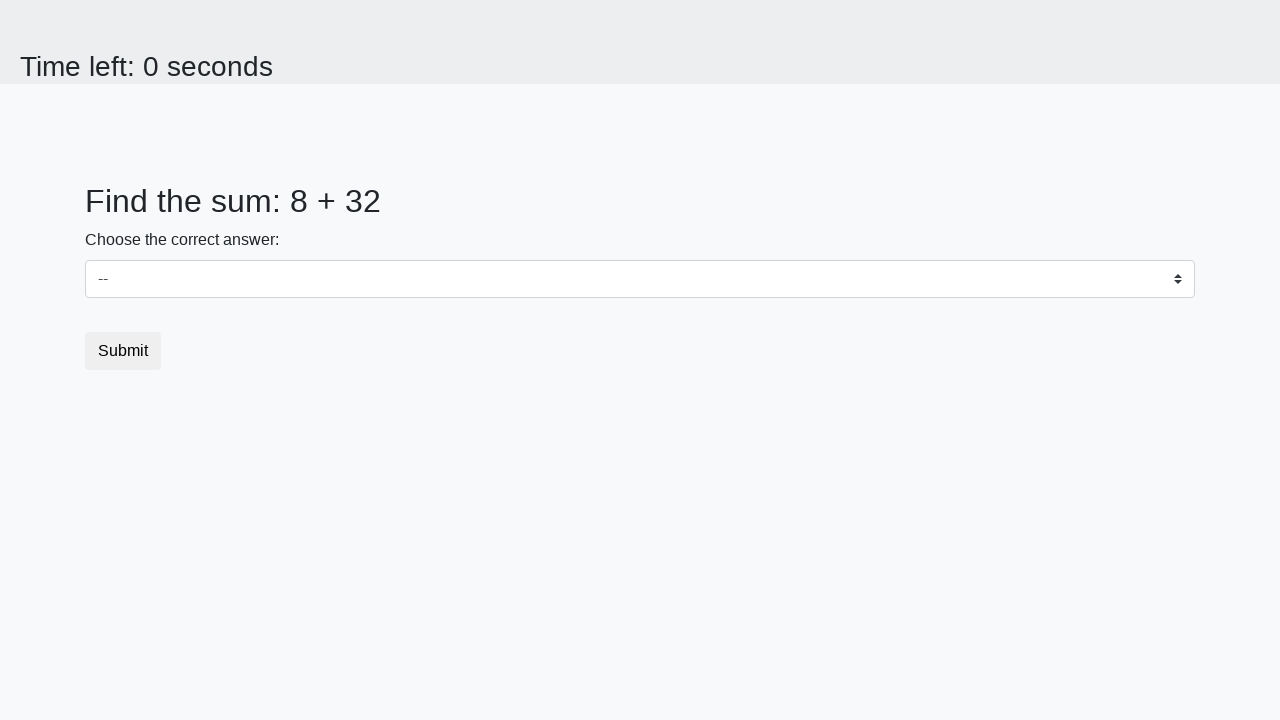

Selected sum value '40' from dropdown #dropdown on #dropdown
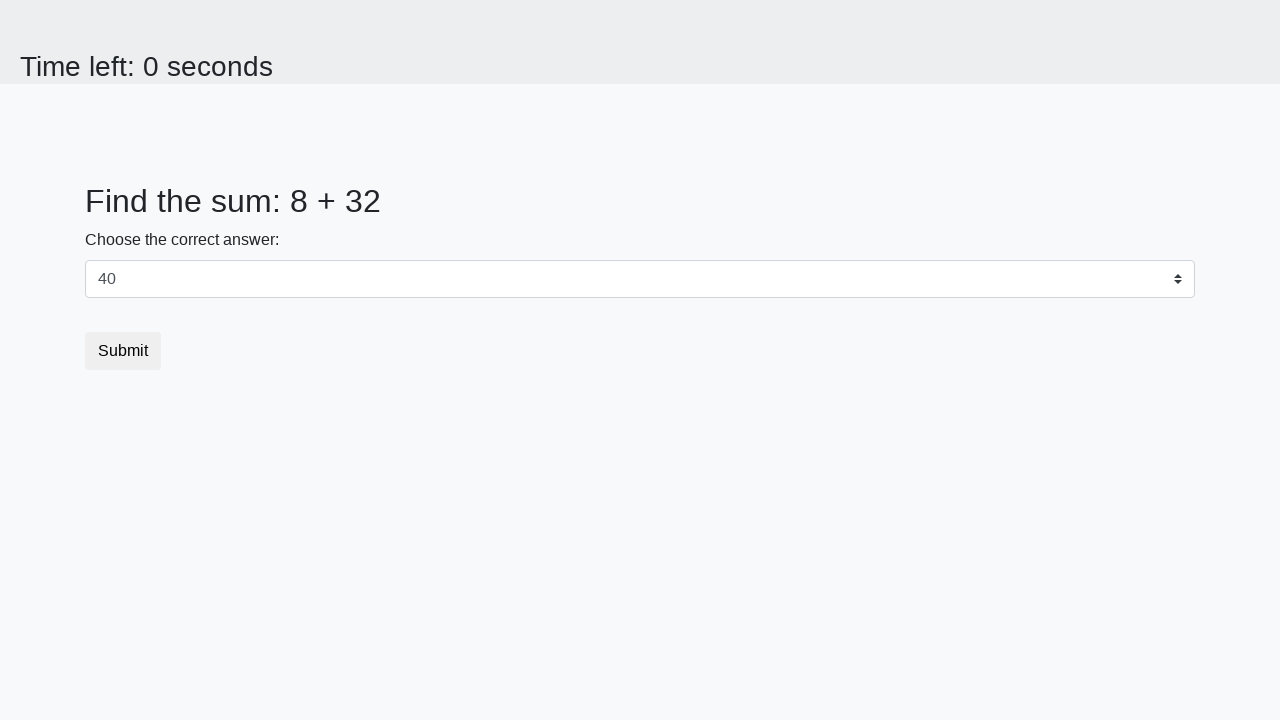

Clicked submit button to complete the test at (123, 351) on button
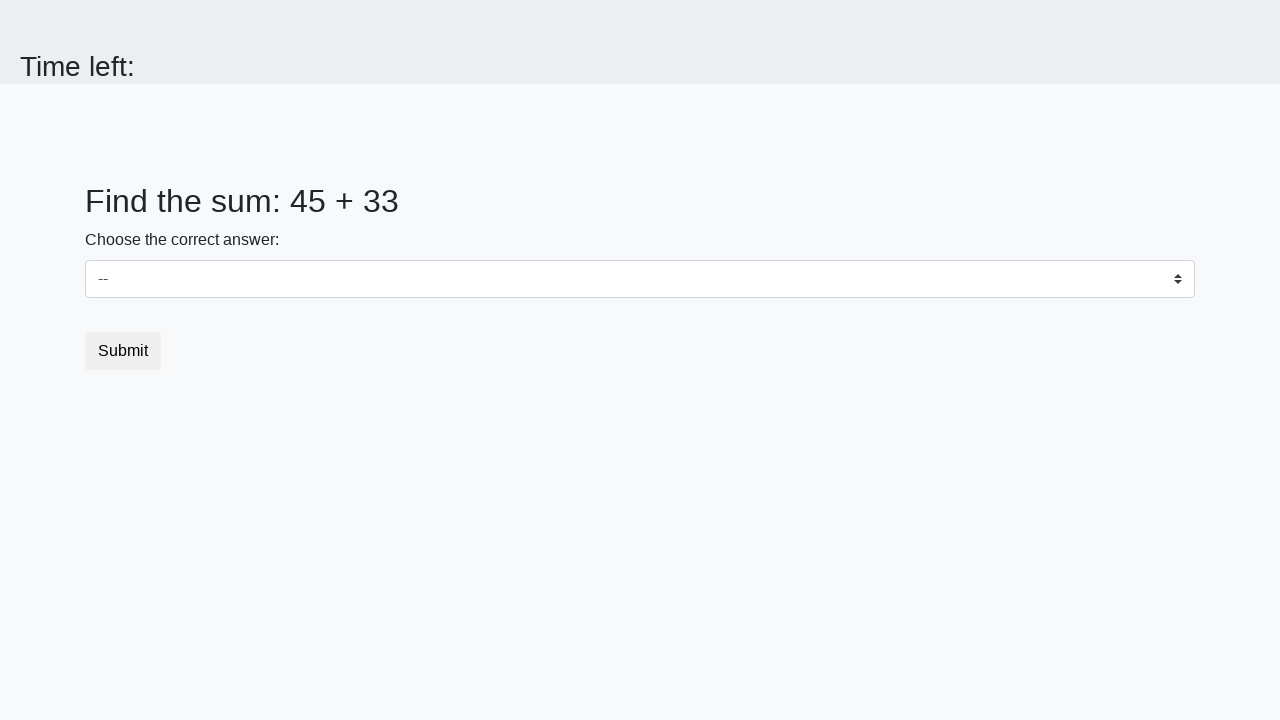

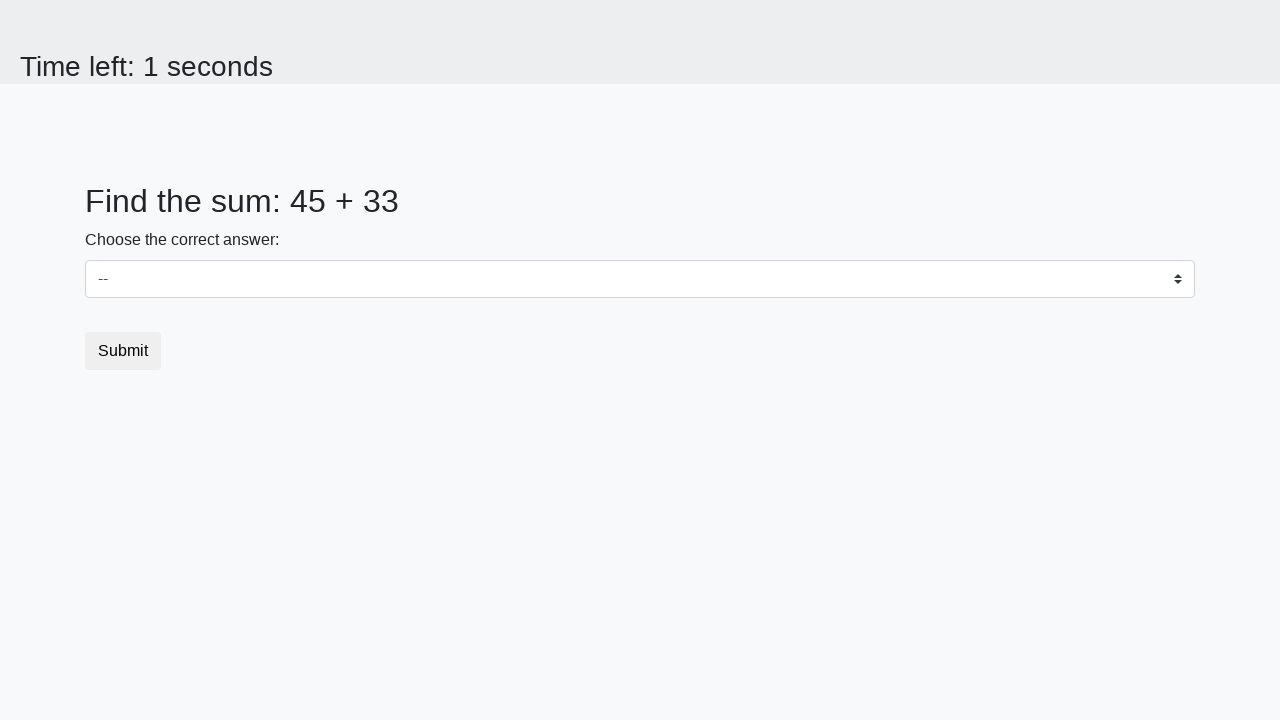